Tests checkbox functionality by checking and unchecking automation and performance checkboxes

Starting URL: https://artoftesting.com/samplesiteforselenium

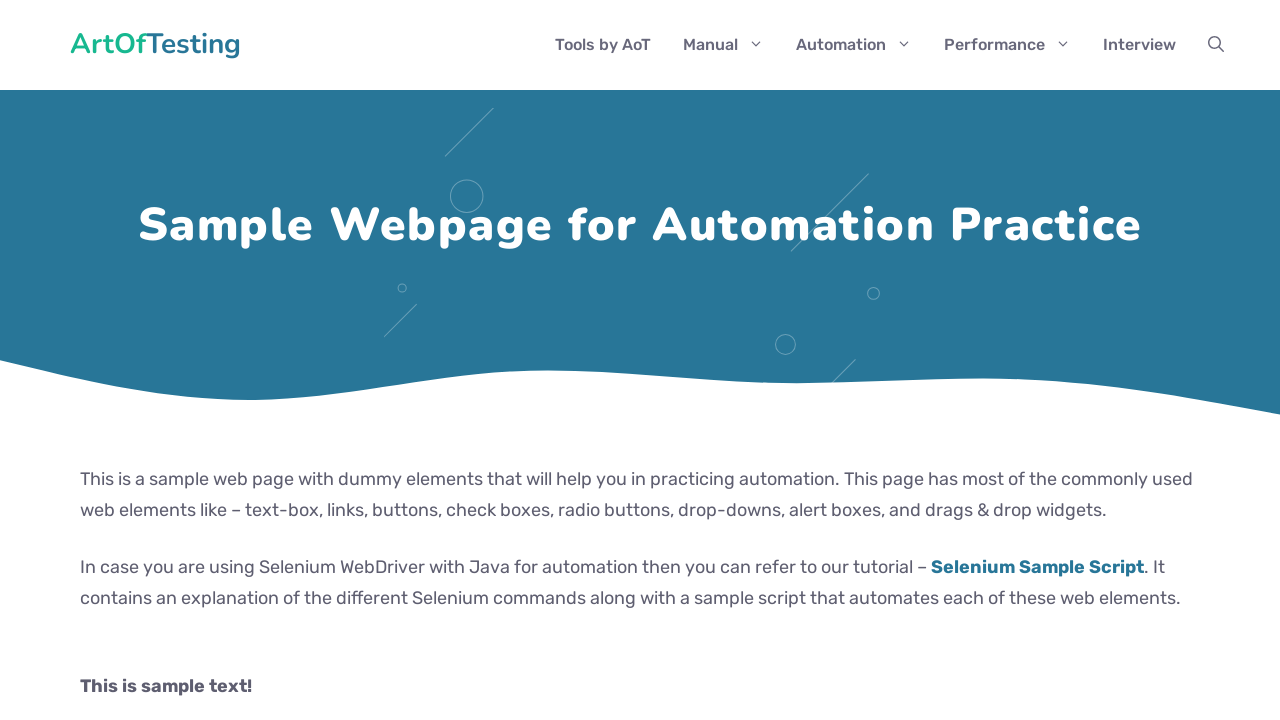

Checked the Automation checkbox at (86, 360) on .Automation
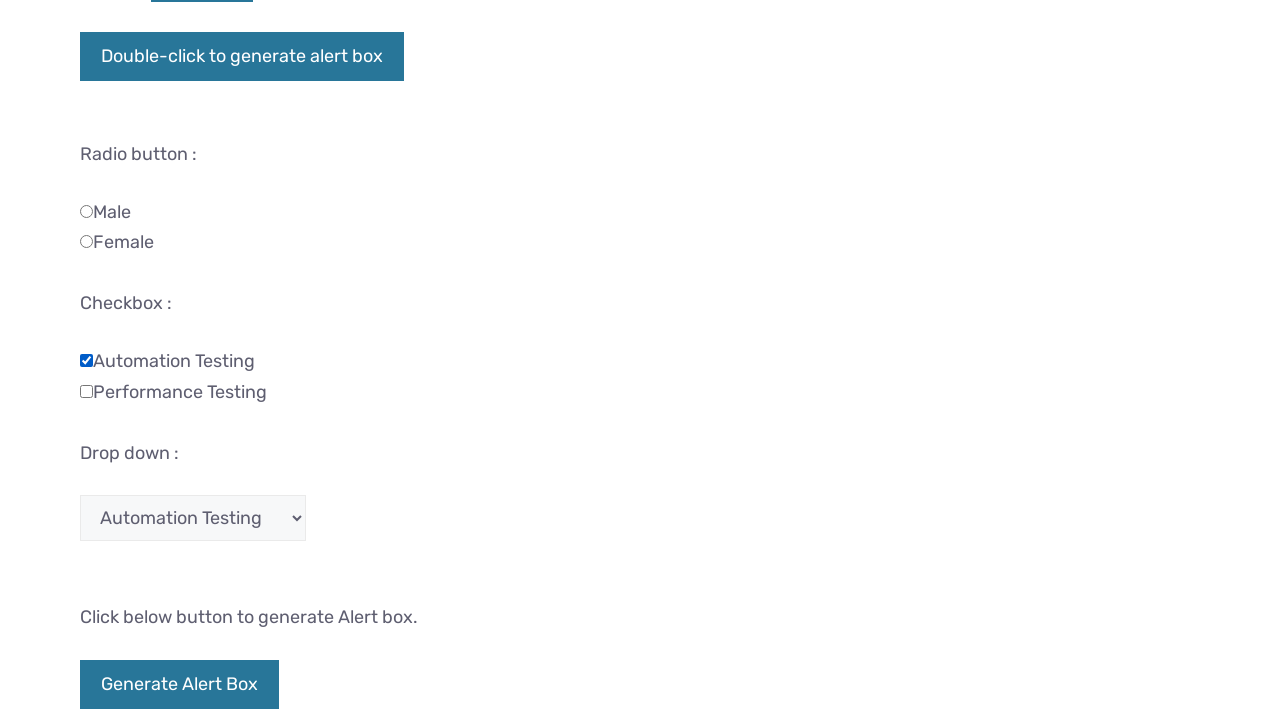

Checked the Performance checkbox at (86, 391) on .Performance
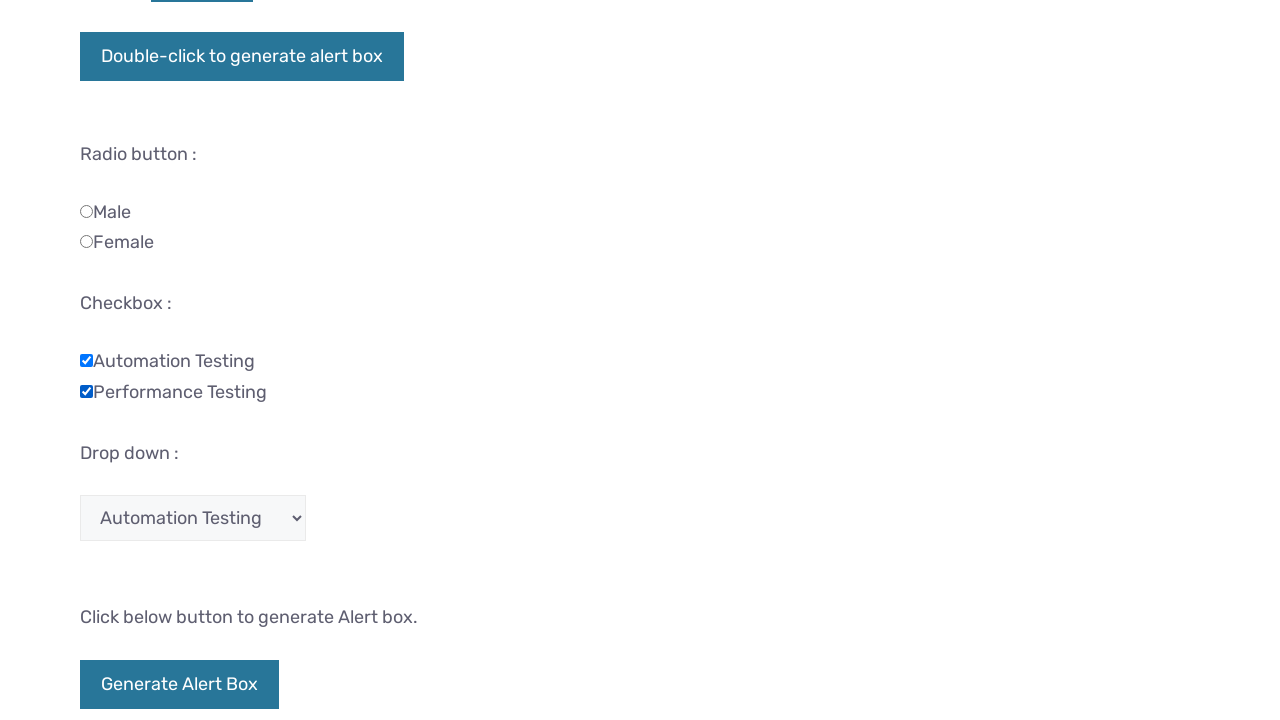

Unchecked the Automation checkbox at (86, 360) on .Automation
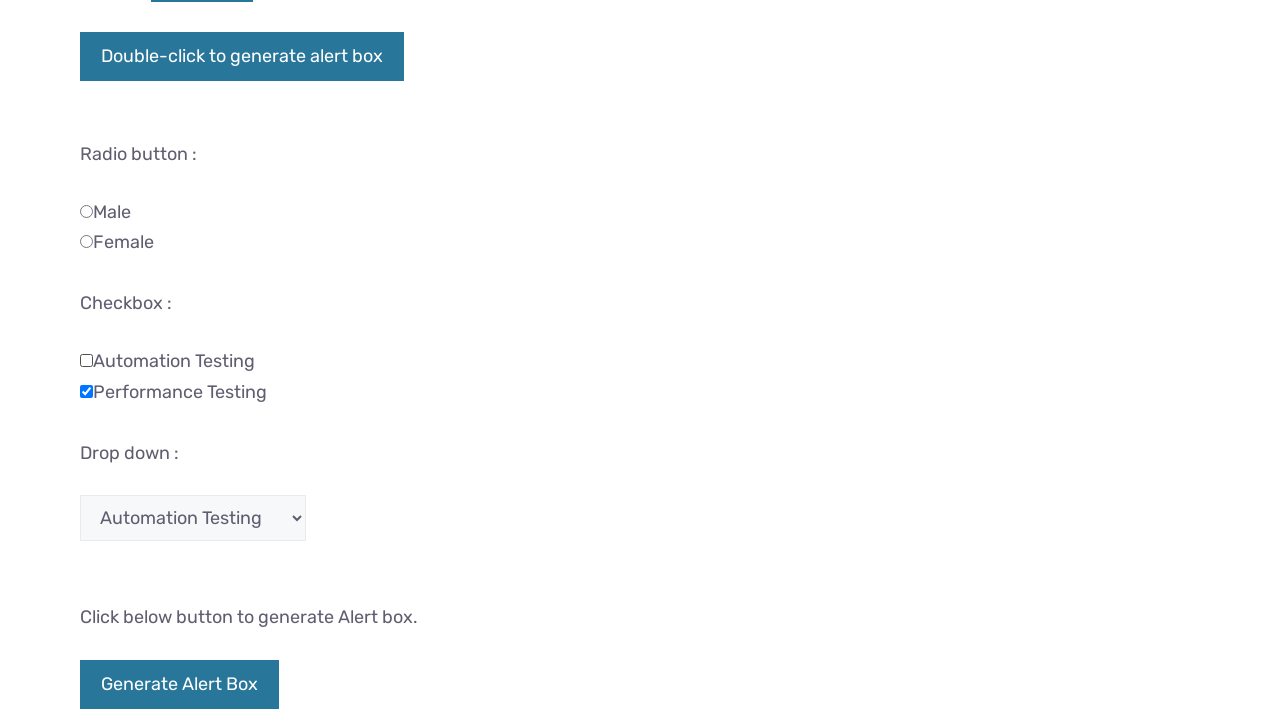

Unchecked the Performance checkbox at (86, 391) on .Performance
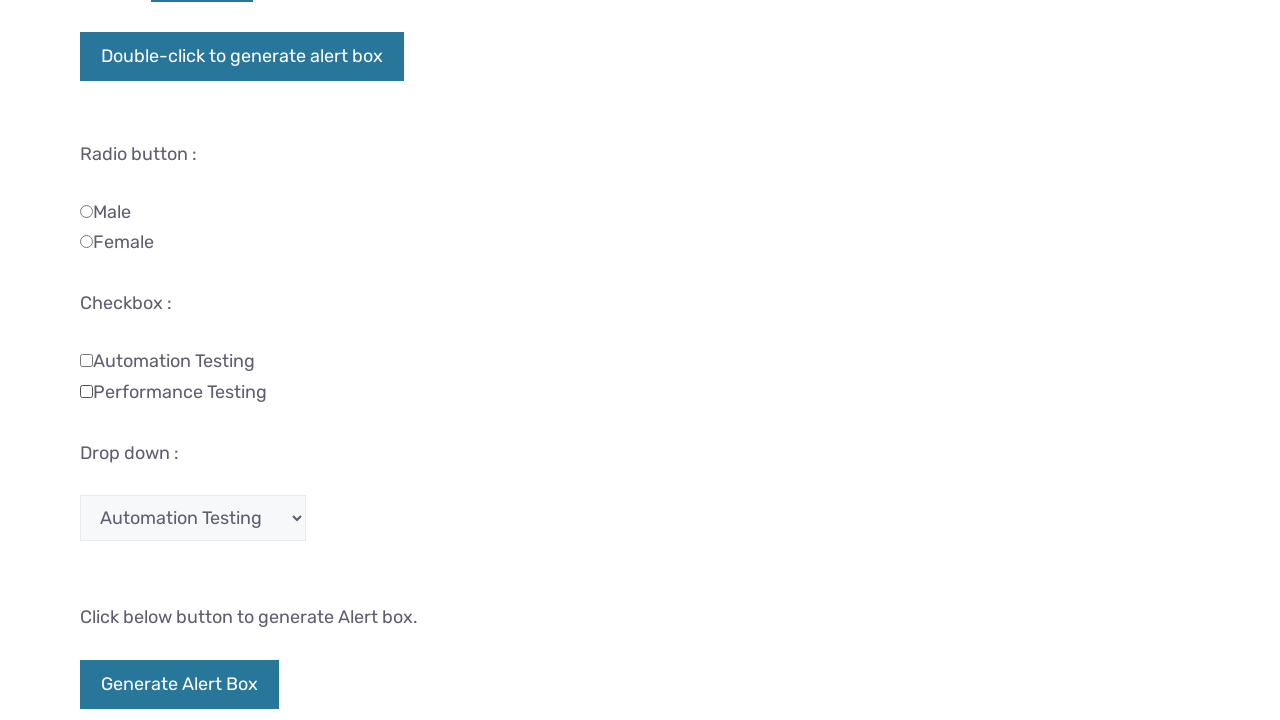

Checked the Performance checkbox using type=checkbox selector at (86, 391) on [type=checkbox][value="Performance"]
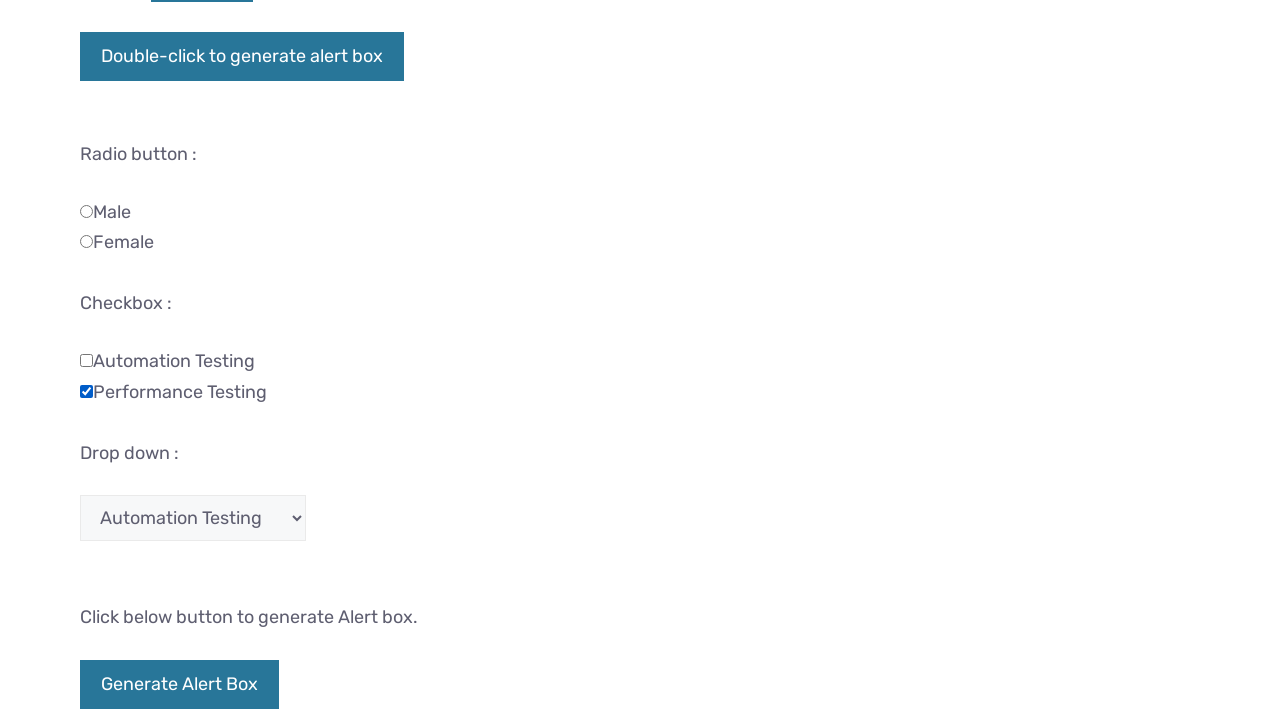

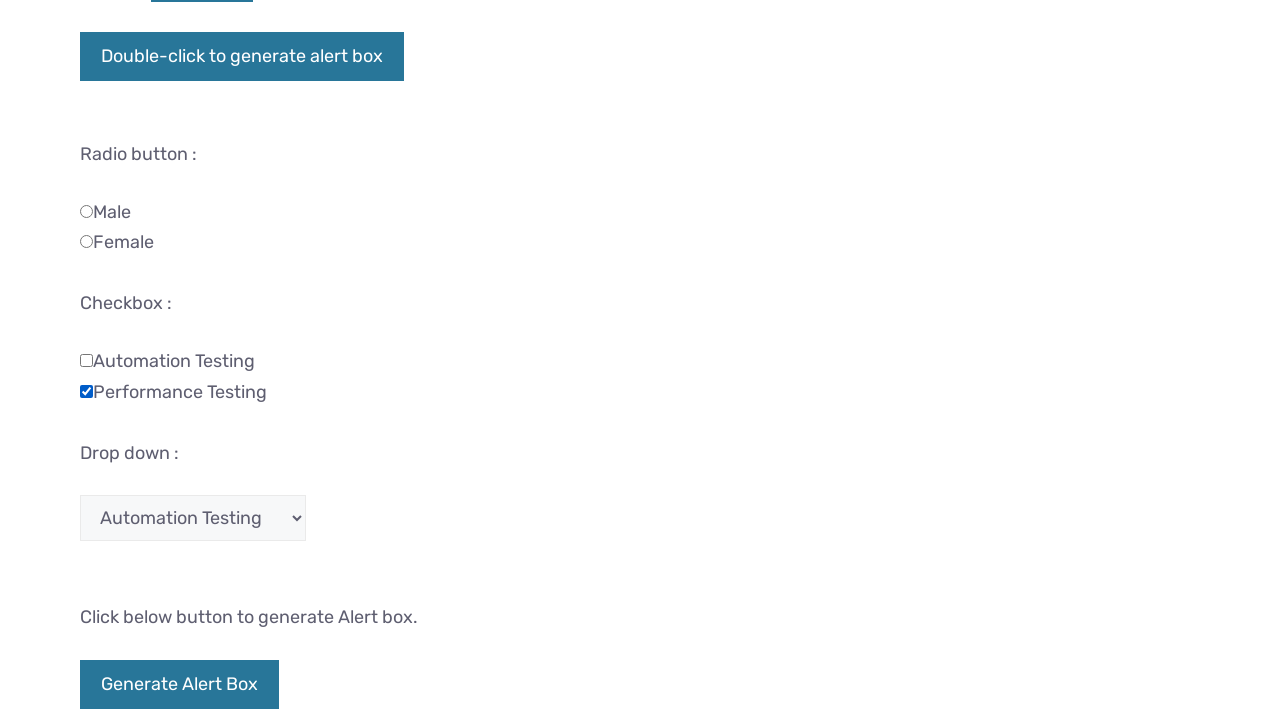